Navigates to the About page and verifies the artist photo image has correct src and alt attributes.

Starting URL: https://patrickschroeder98.github.io/fractal_art_website/index.html

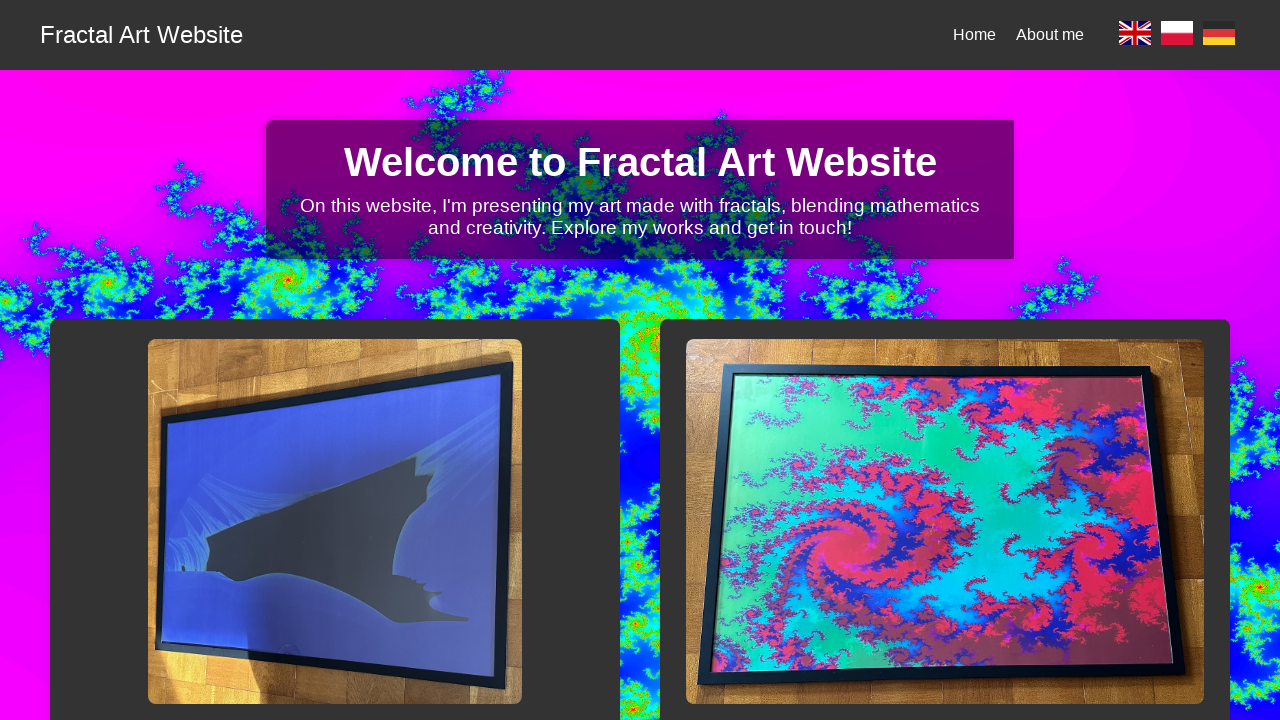

Selected English language at (1135, 35) on a[data-lang='en']
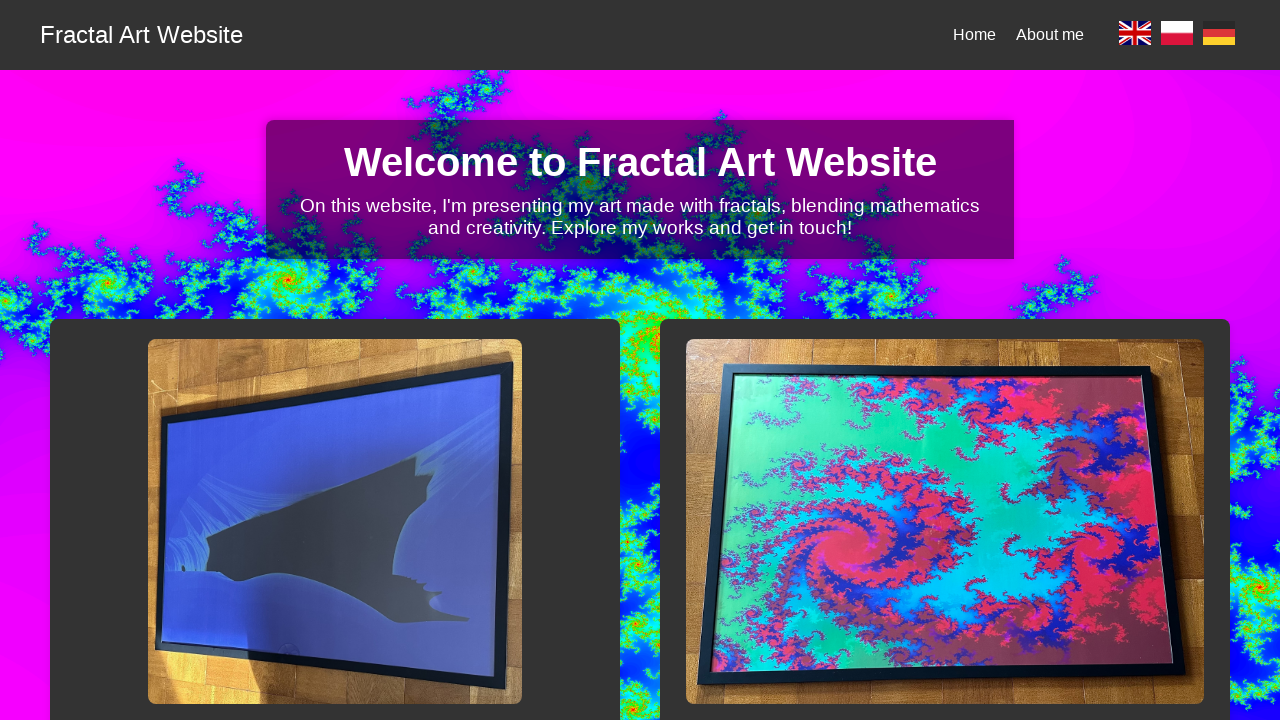

Navigated to About page at (1050, 34) on a[data-i18n='nav-about']
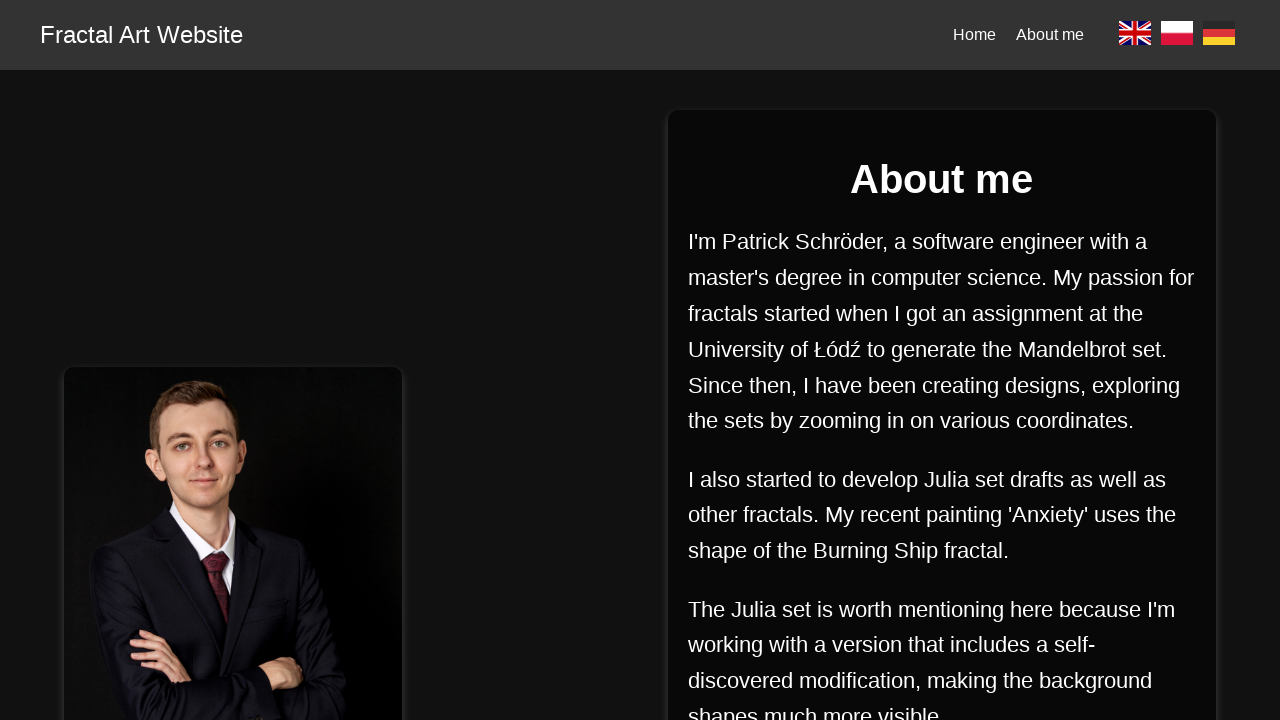

Located artist photo image element
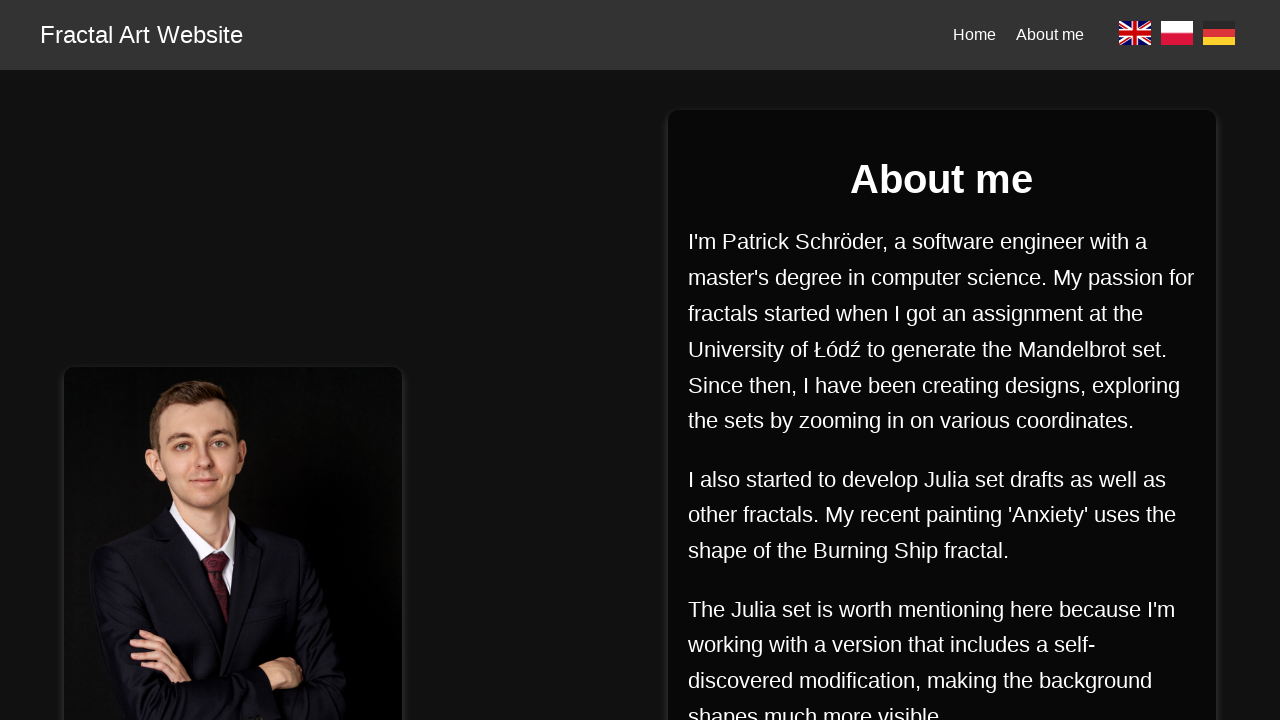

Verified artist photo image is visible
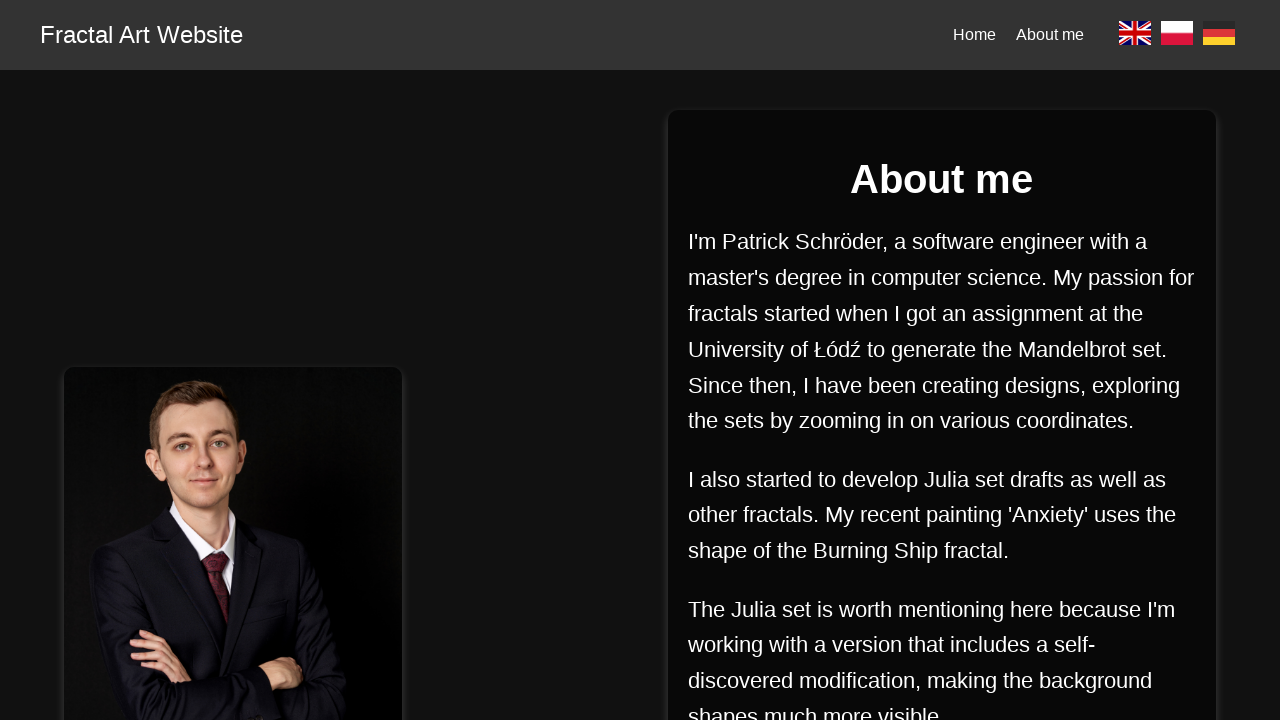

Verified artist photo alt attribute equals 'Artist Photo'
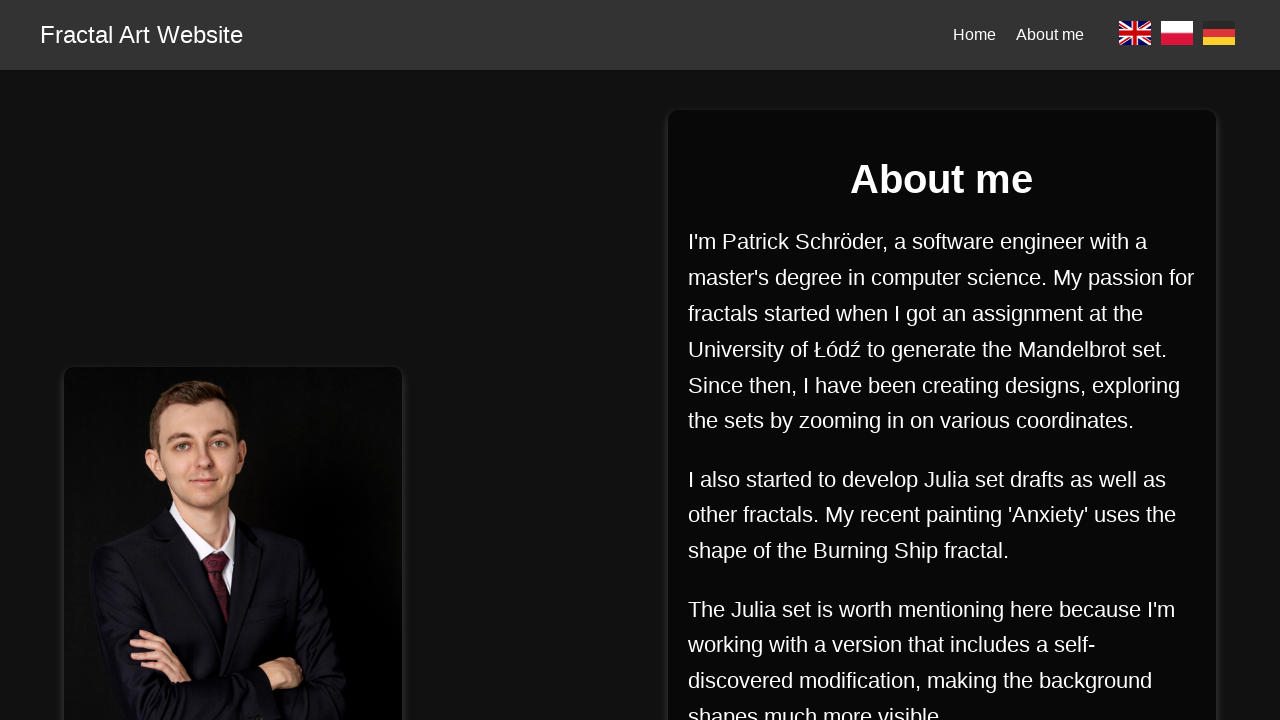

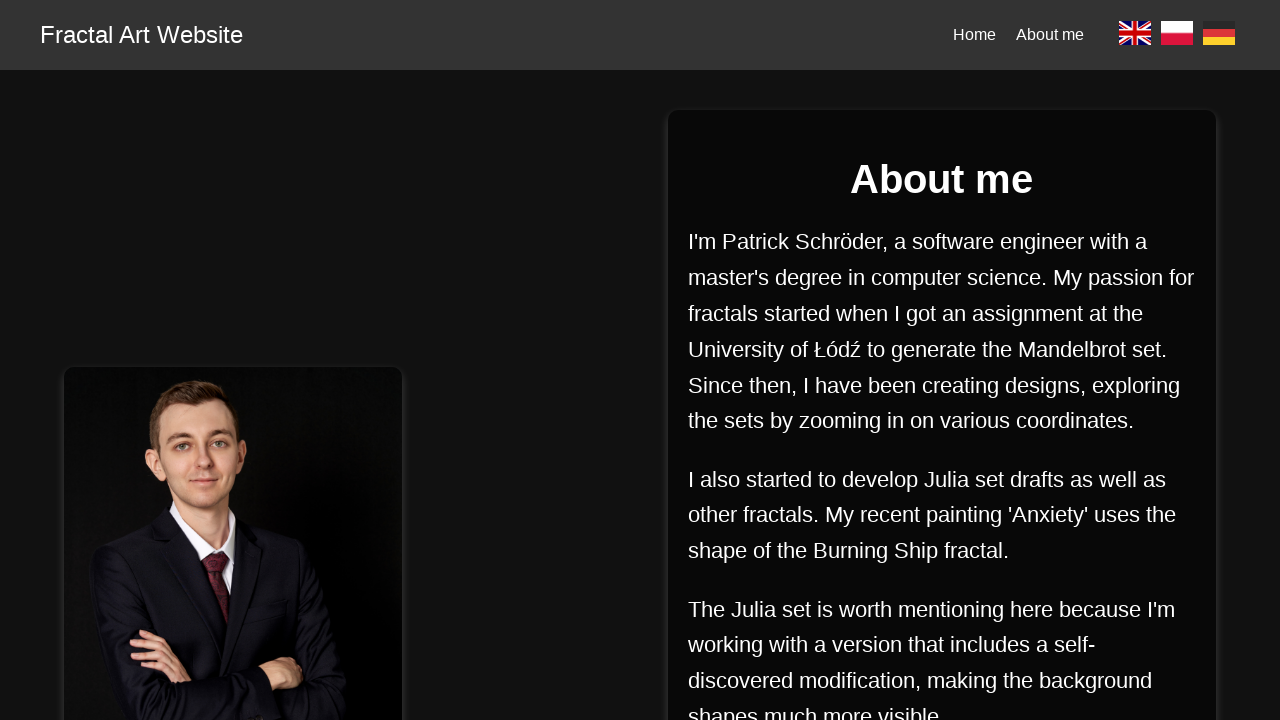